Tests handling multiple browser tabs by clicking a link that opens in a new tab, switching to the new tab, and verifying content on the new page.

Starting URL: https://rahulshettyacademy.com/AutomationPractice/

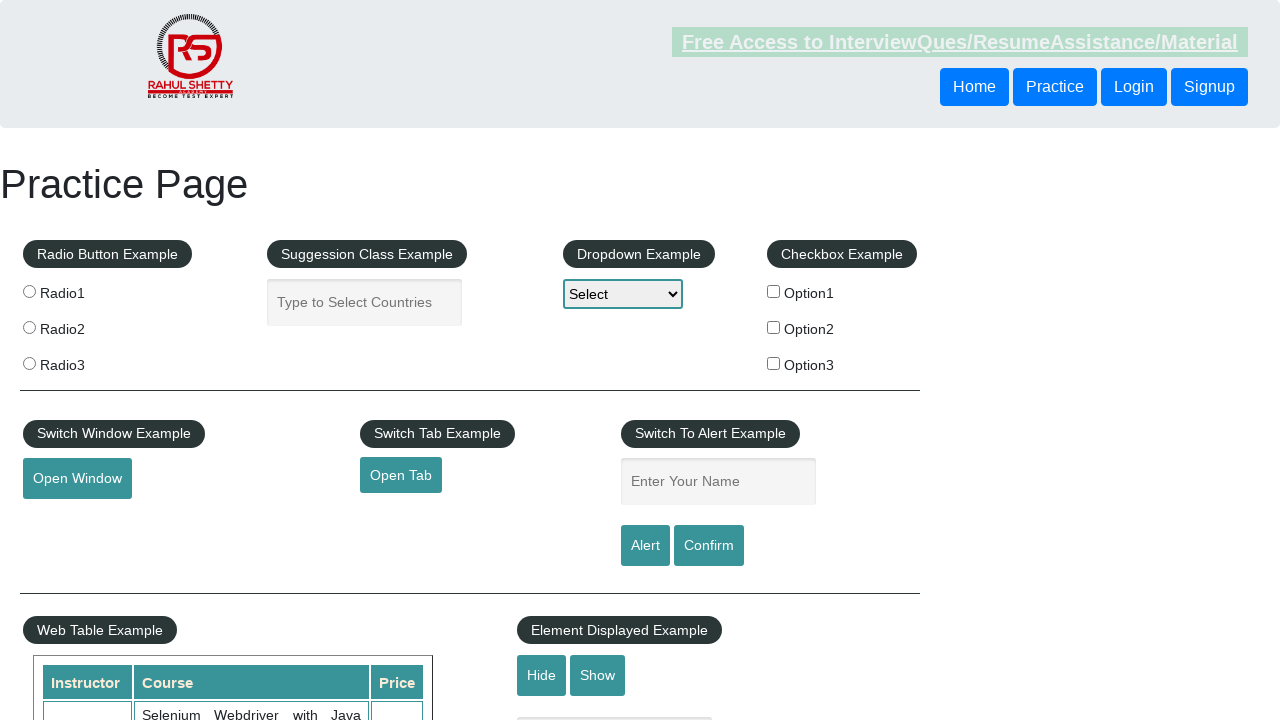

Clicked link that opens in a new tab at (401, 475) on a[target='_blank']
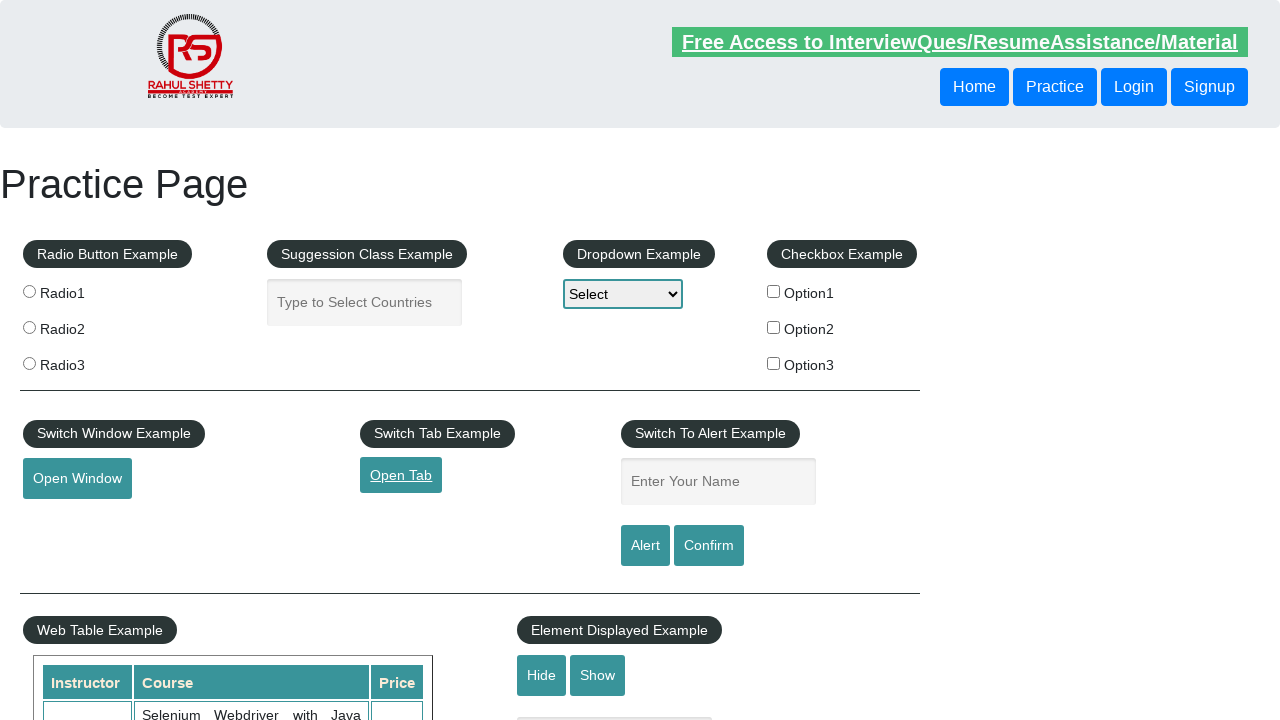

Captured new tab/page object
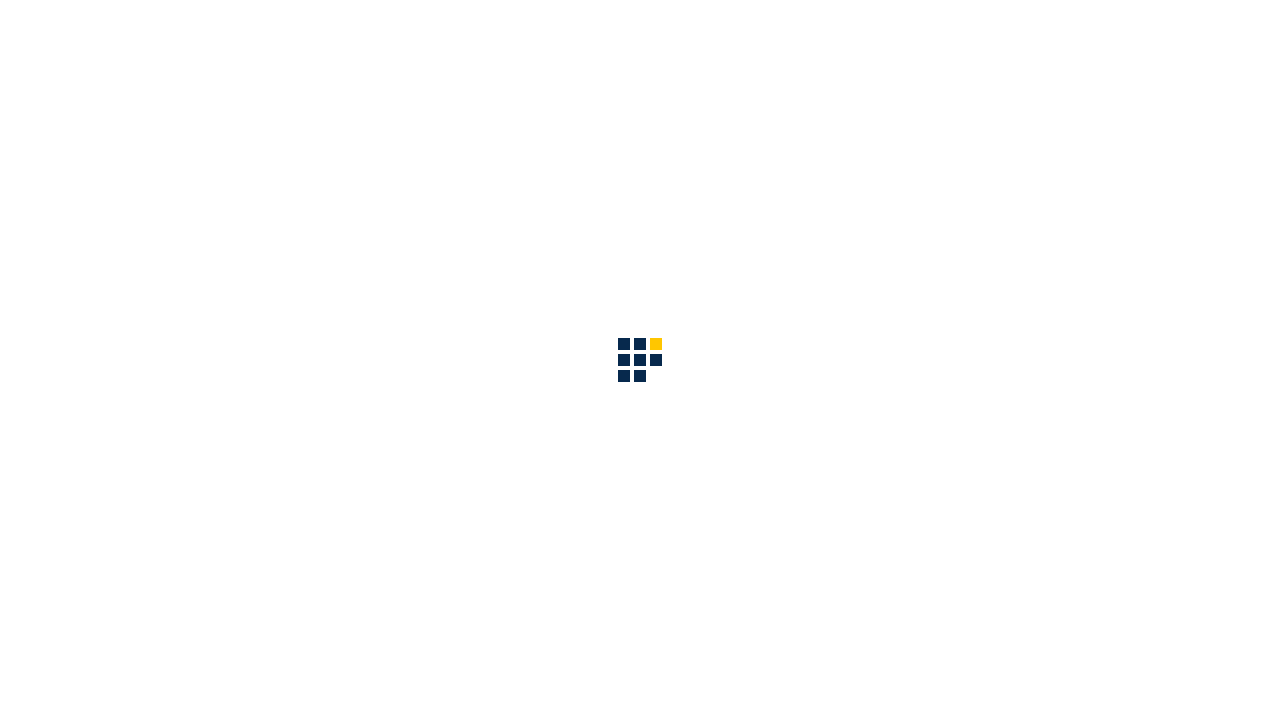

New page finished loading
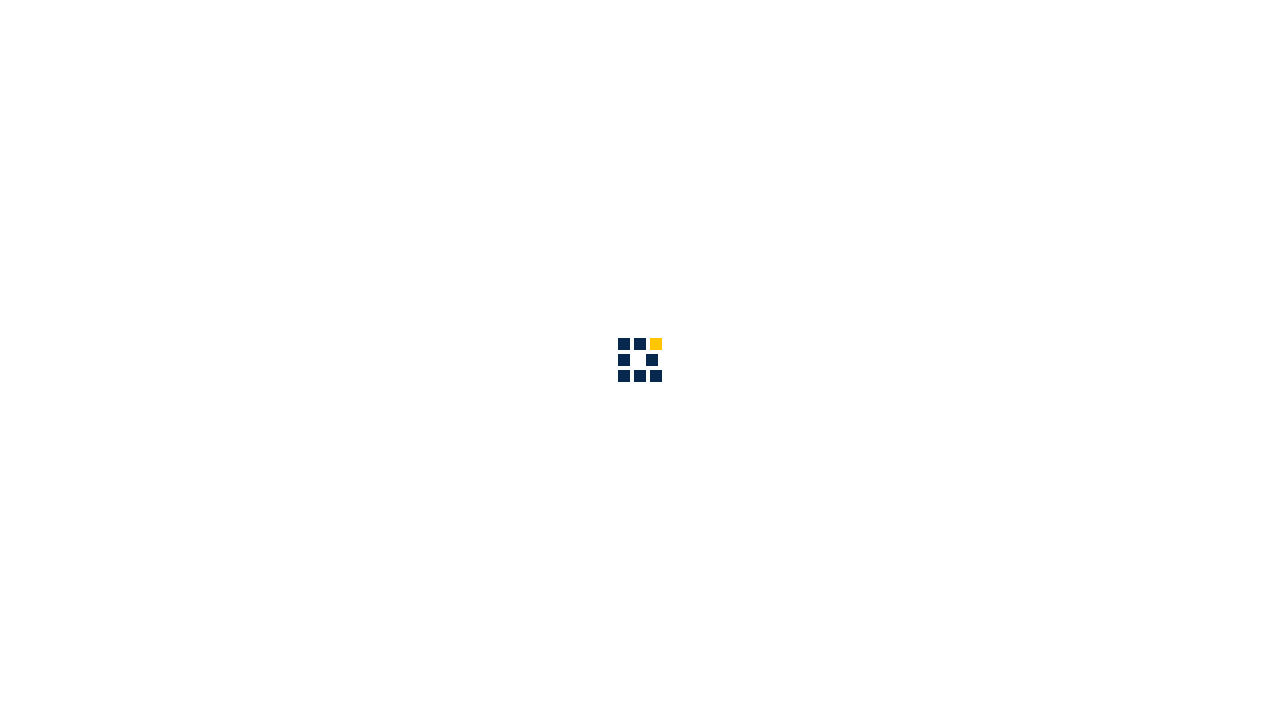

Retrieved button text: Access all our Courses
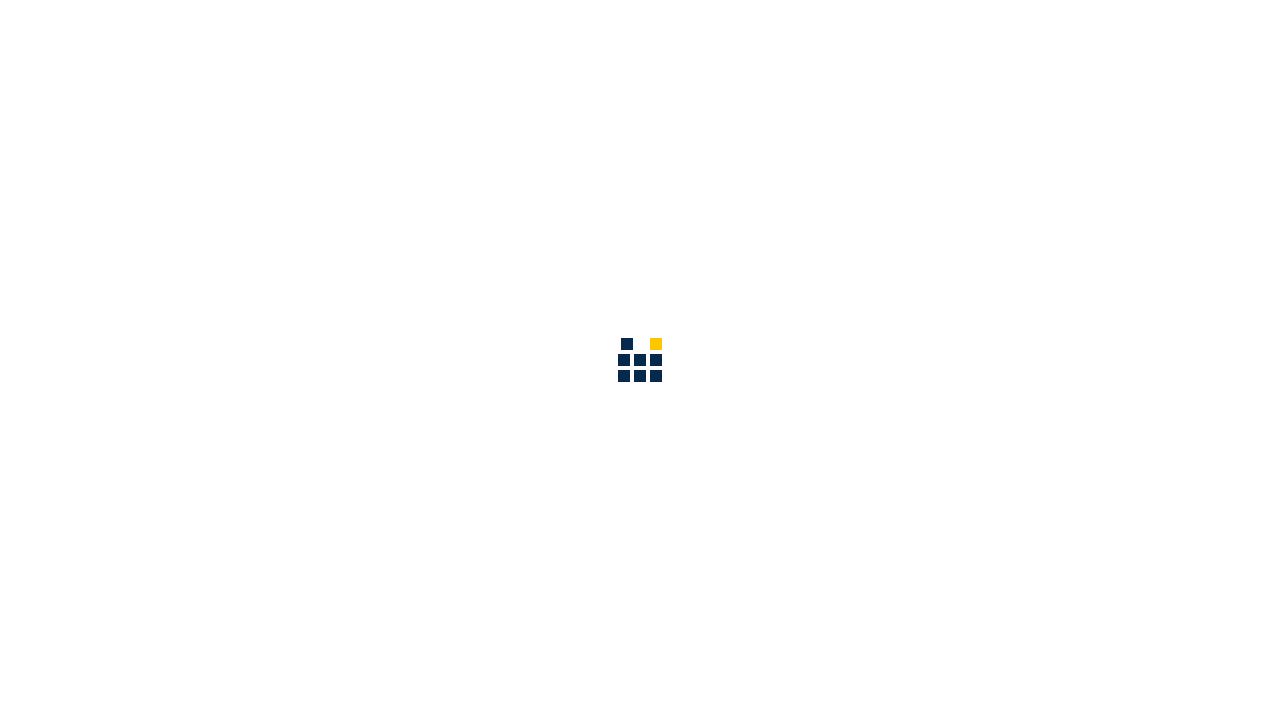

Printed button text to console
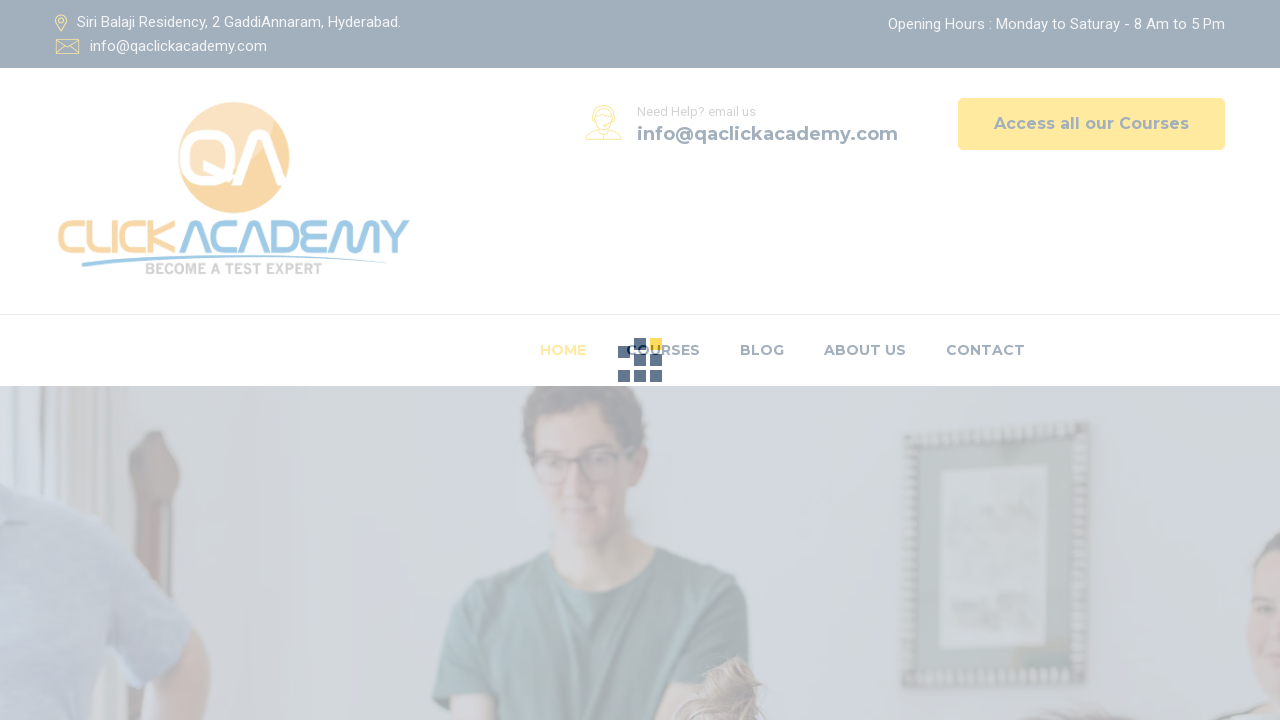

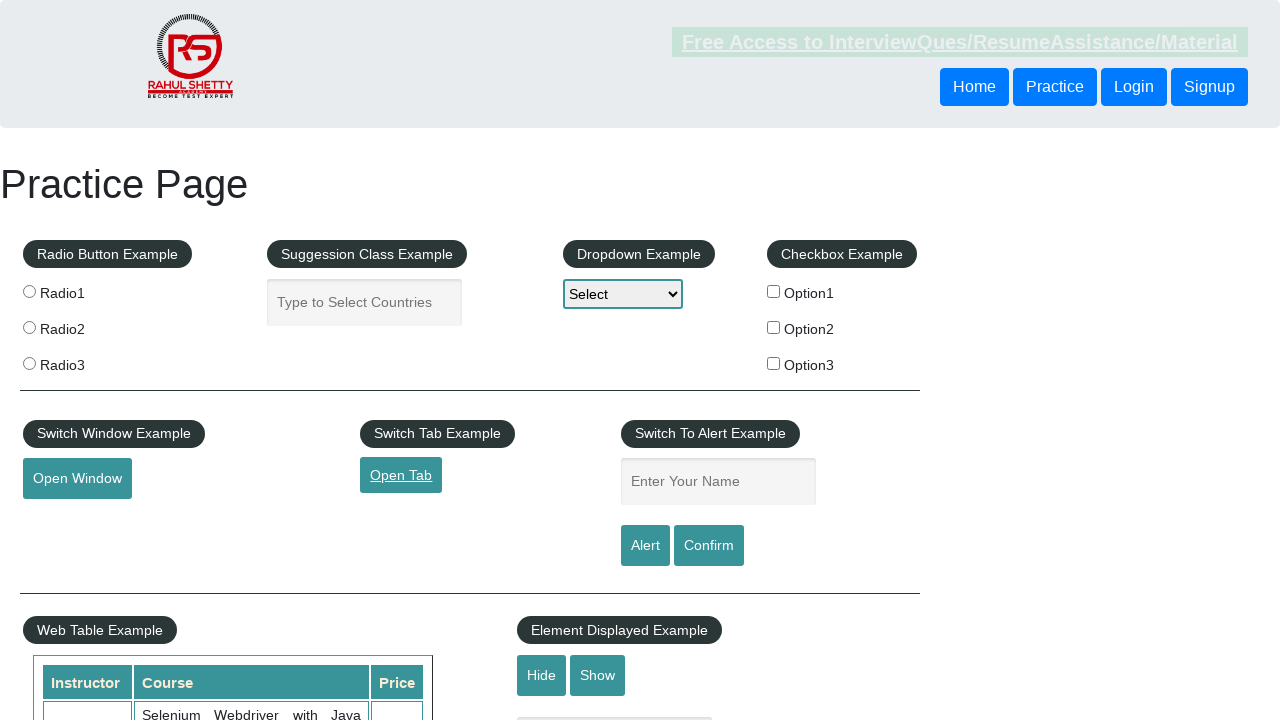